Tests clicking a radio button (BMW option) on a practice page using CSS selector

Starting URL: https://www.letskodeit.com/practice

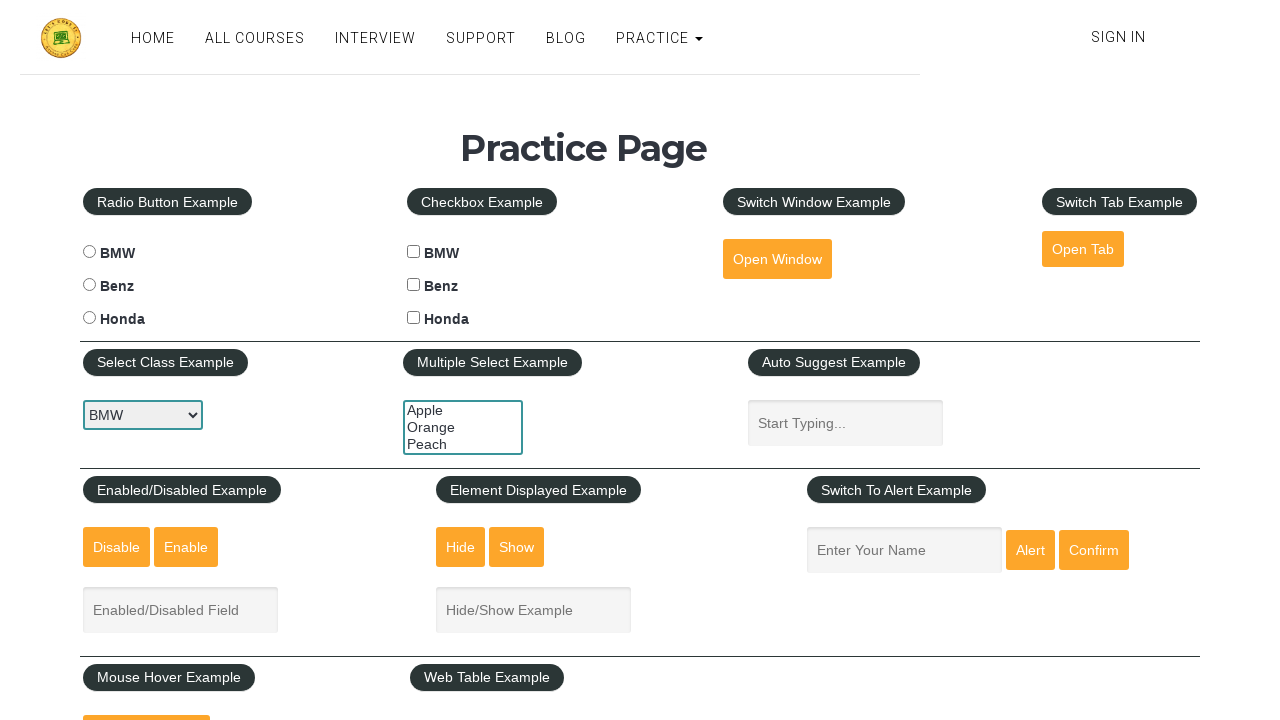

Navigated to practice page
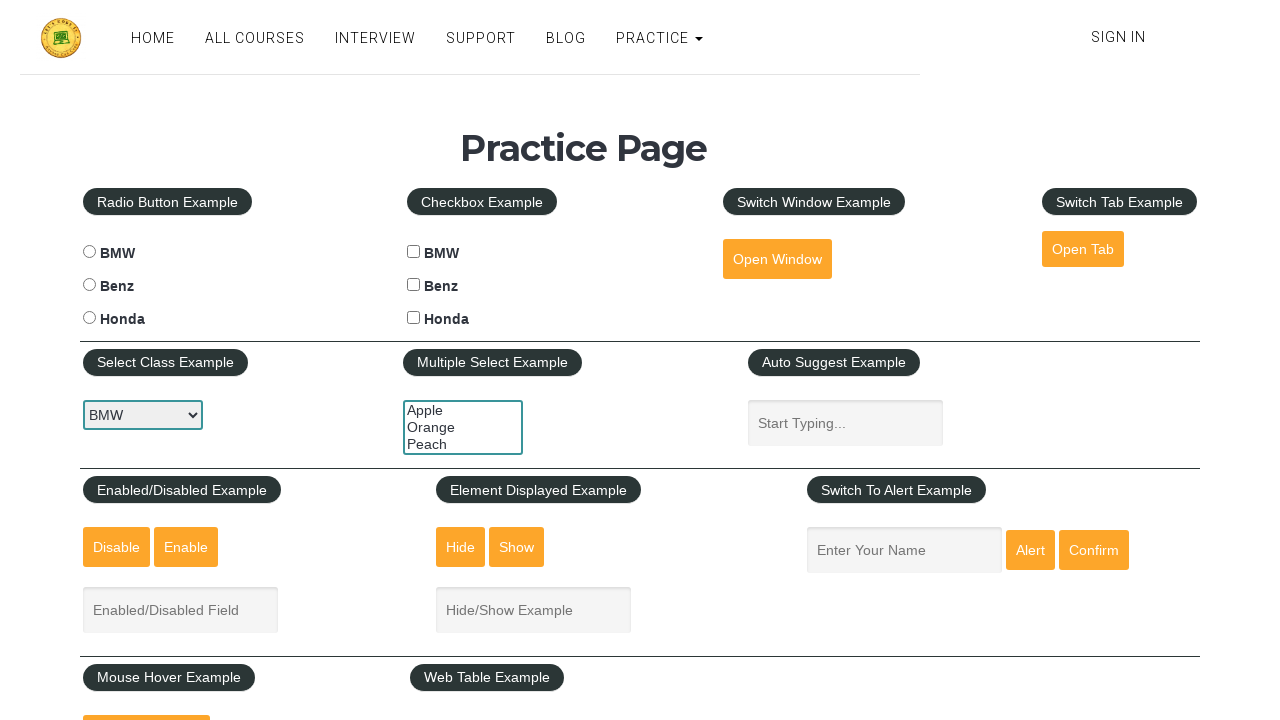

Clicked BMW radio button using CSS selector at (89, 252) on #bmwradio
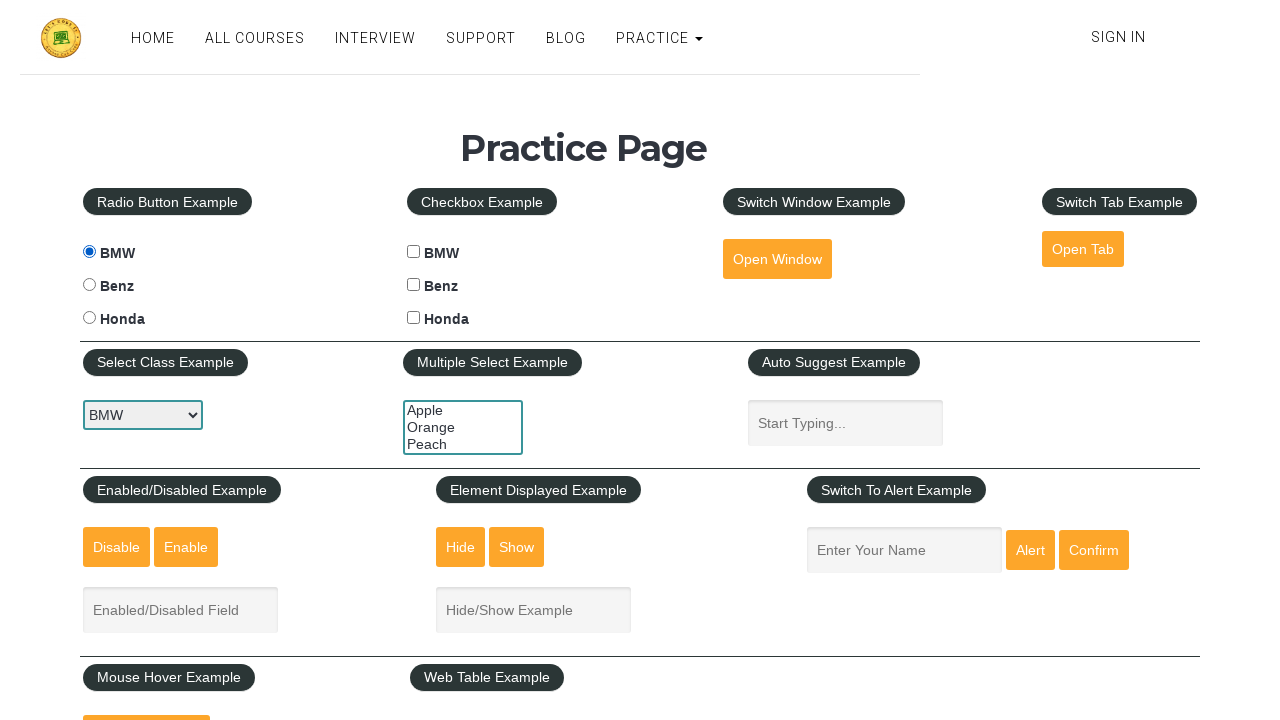

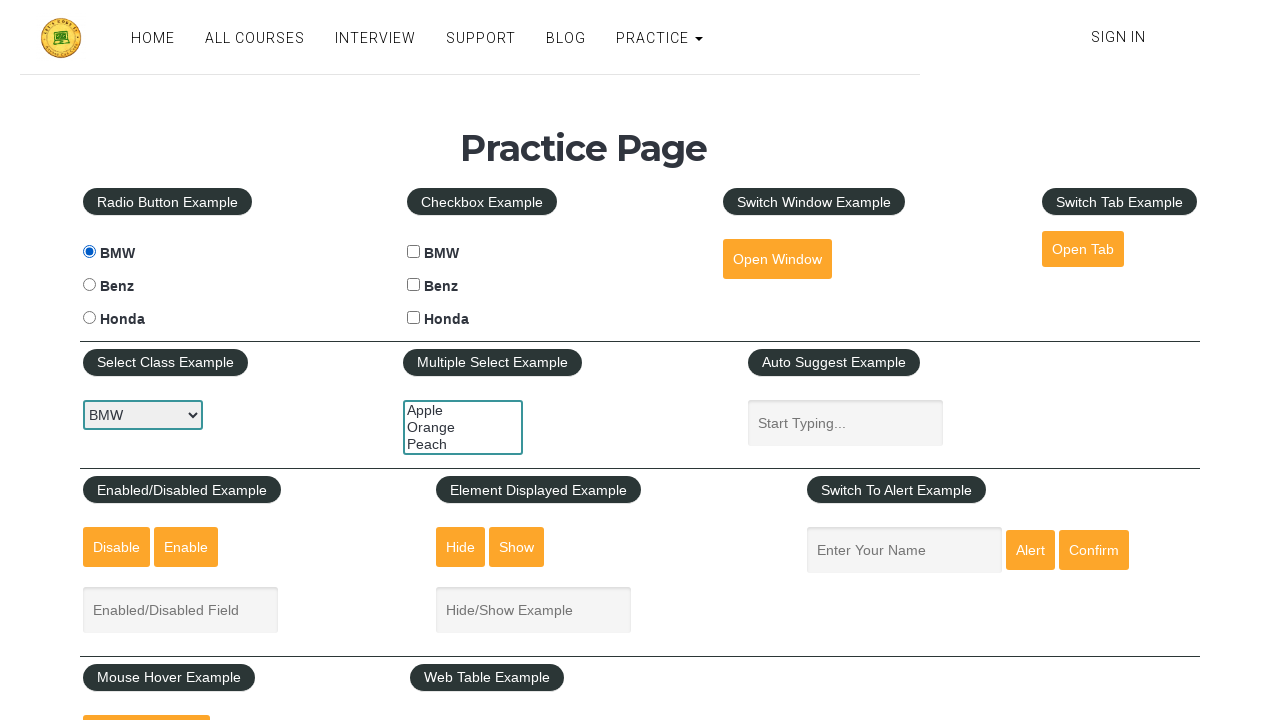